Tests JavaScript prompt dialog by clicking a button to trigger a prompt, entering text, and accepting it

Starting URL: https://the-internet.herokuapp.com/javascript_alerts

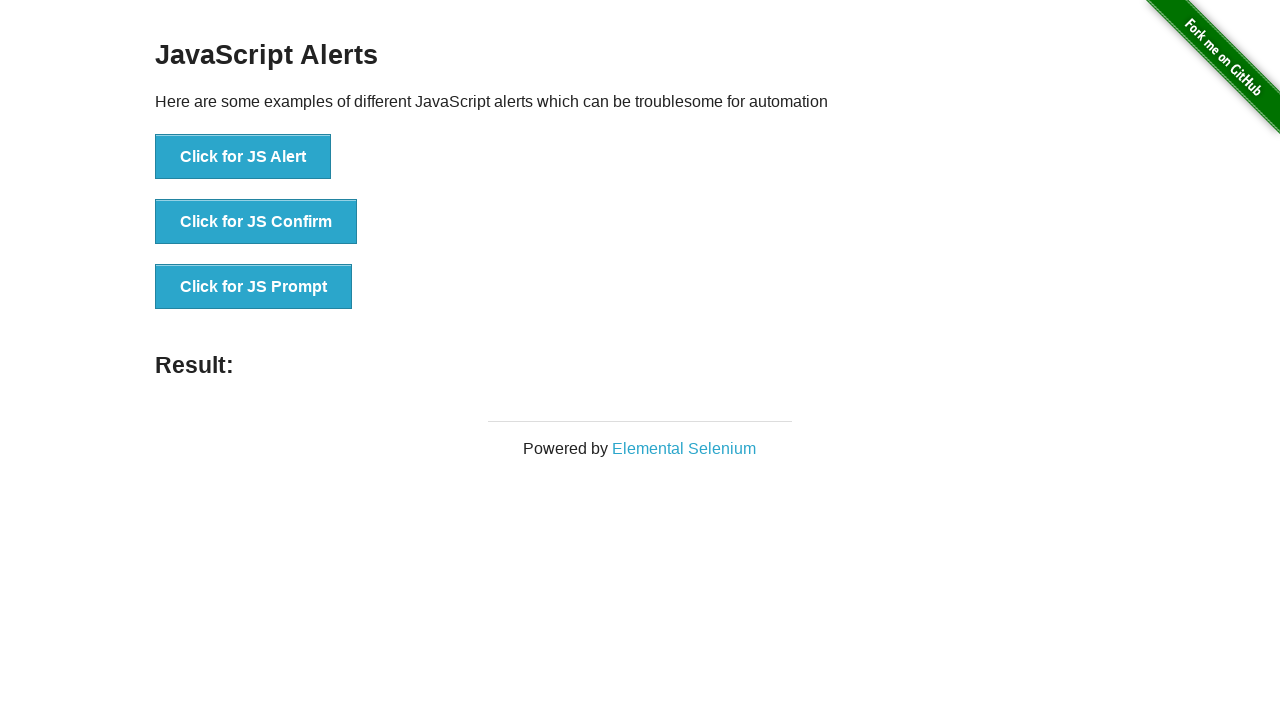

Set up dialog handler to accept prompt with 'Test Prompt'
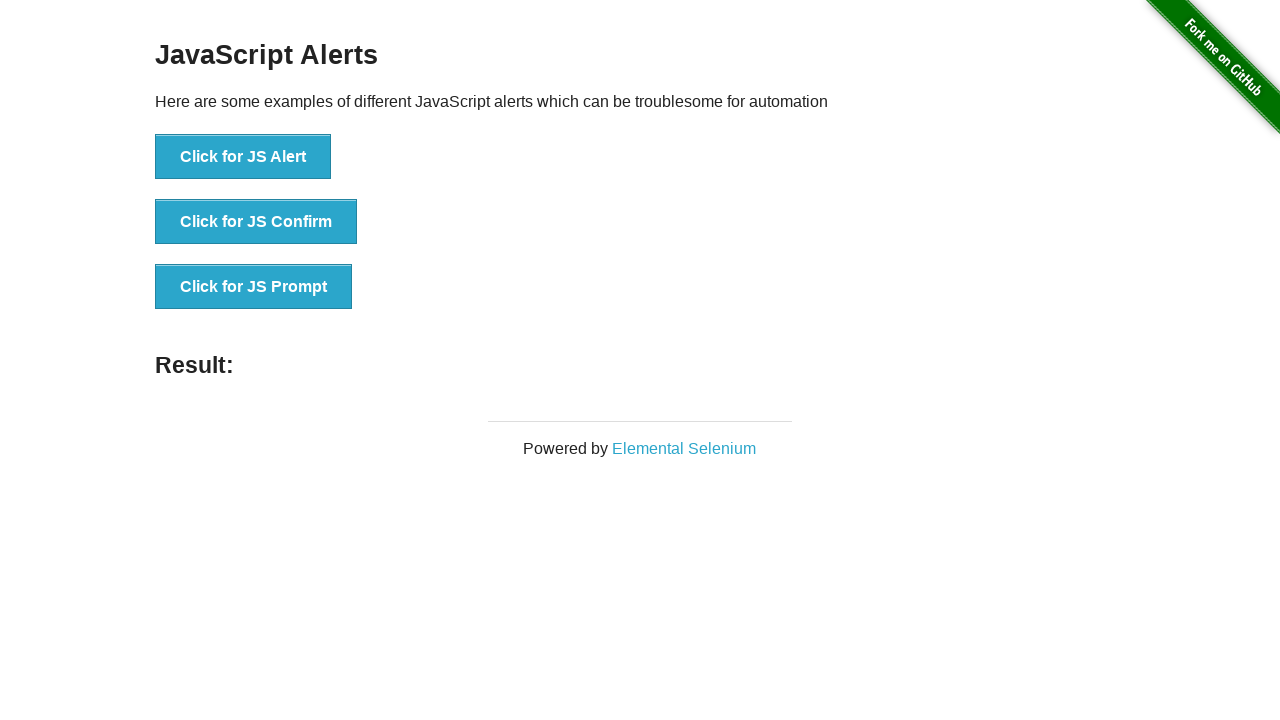

Clicked button to trigger JavaScript prompt dialog at (254, 287) on xpath=//button[text()='Click for JS Prompt']
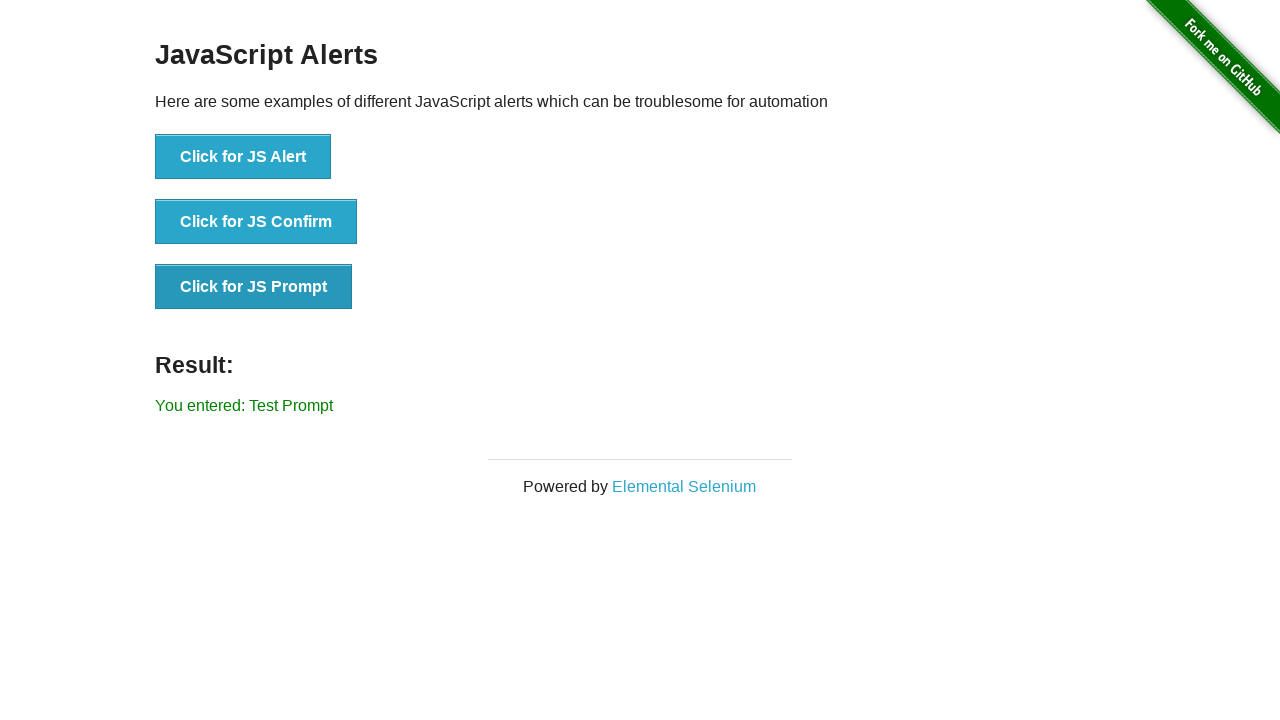

Verified that result element contains 'Test Prompt'
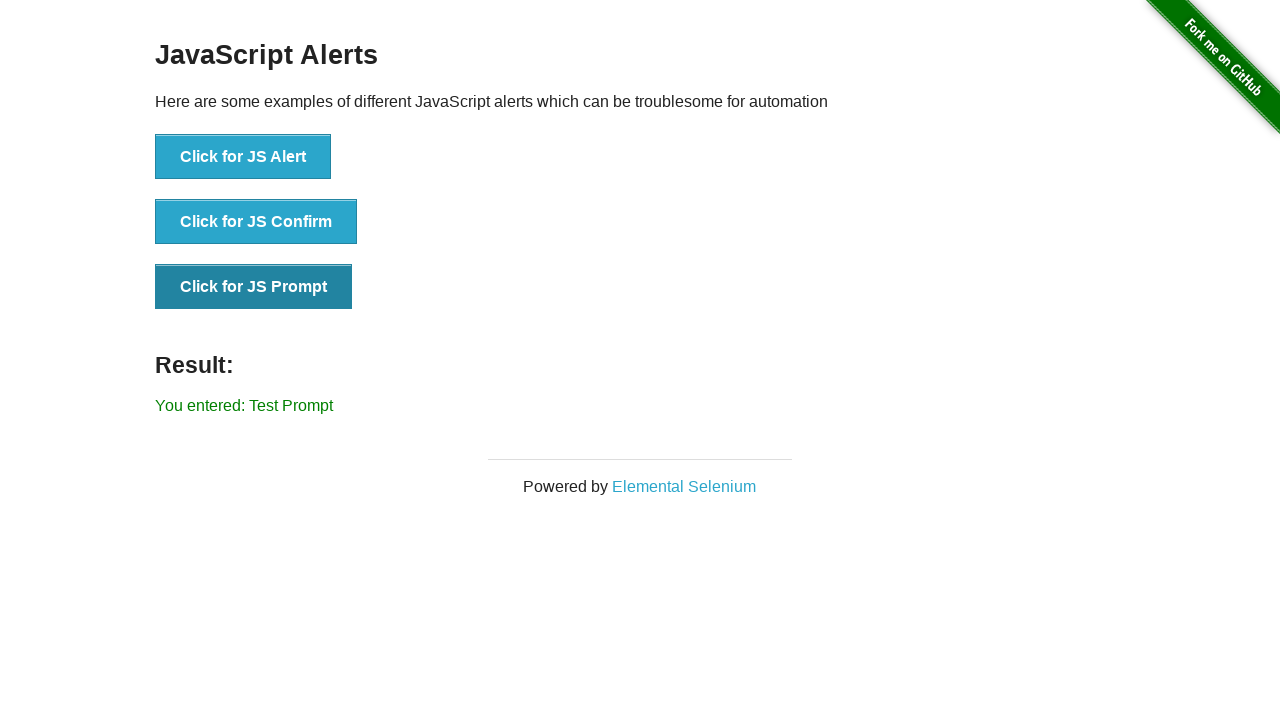

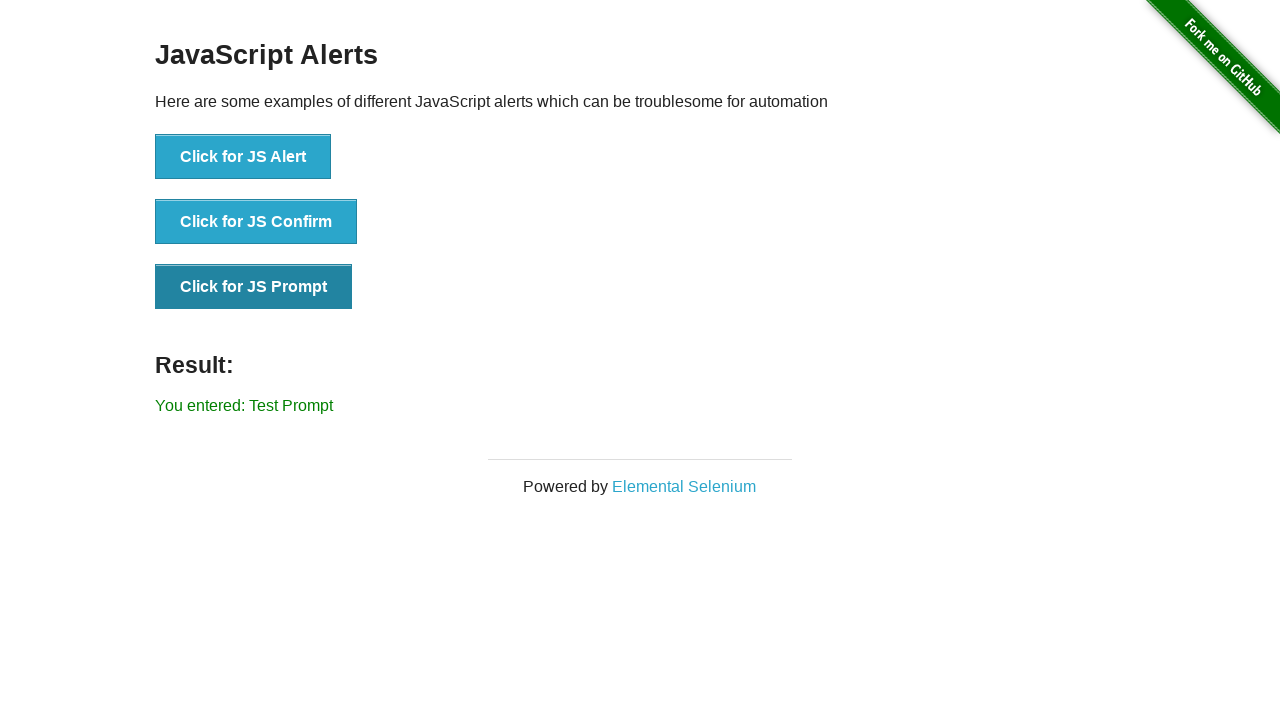